Navigates to APSRTC online booking homepage and waits for it to fully load

Starting URL: https://apsrtconline.in/oprs-web/guest/home.do?h=1

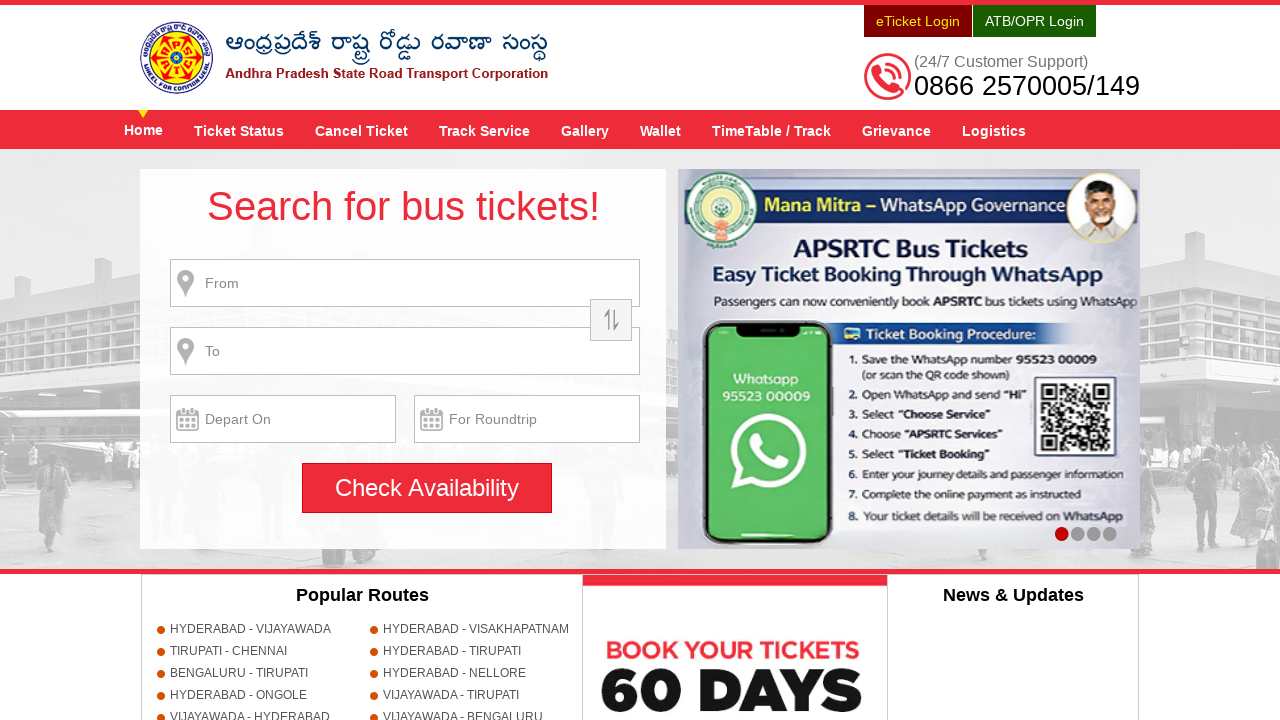

Waited 10 seconds for APSRTC homepage to fully load
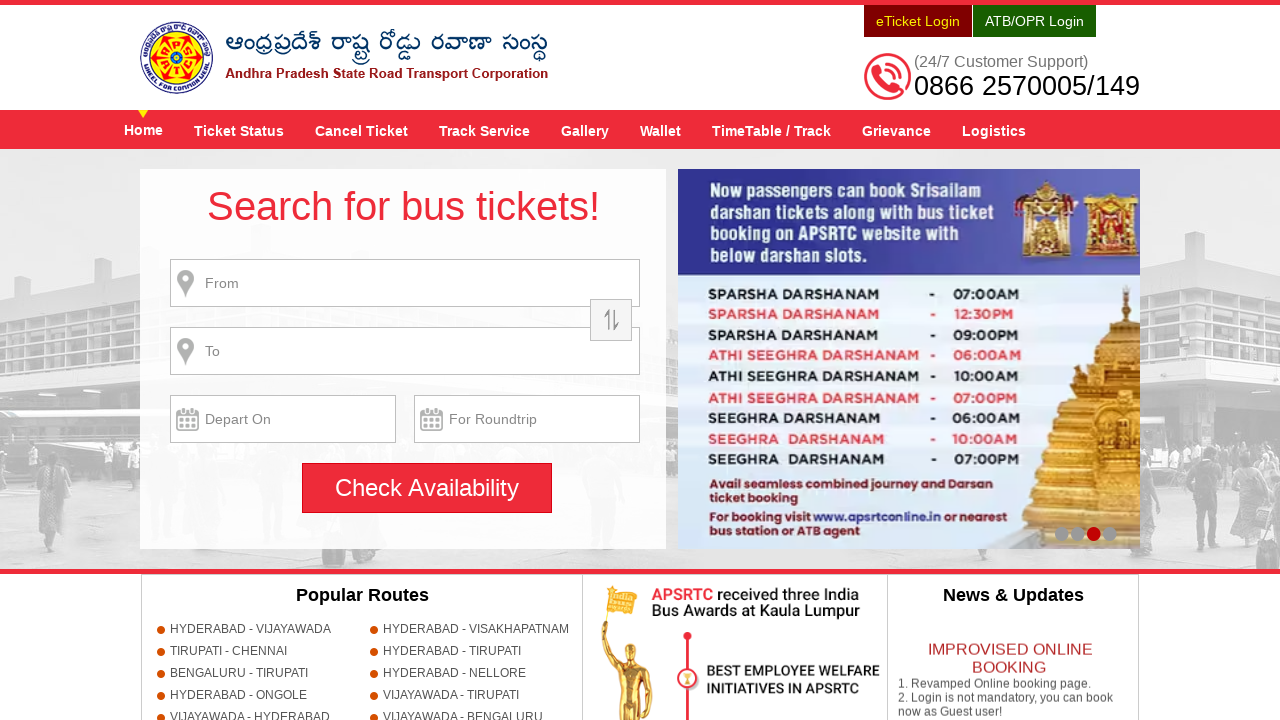

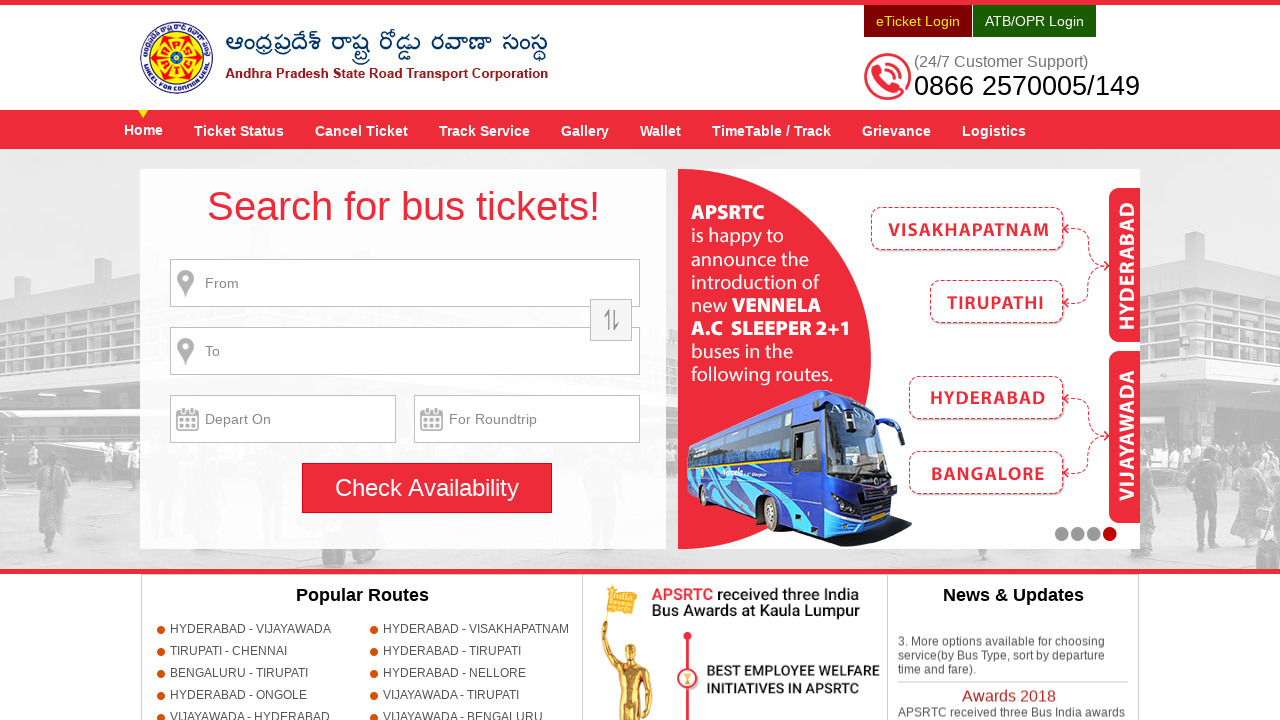